Tests JavaScript execution and alert handling by executing a script that shows an alert

Starting URL: https://the-internet.herokuapp.com/

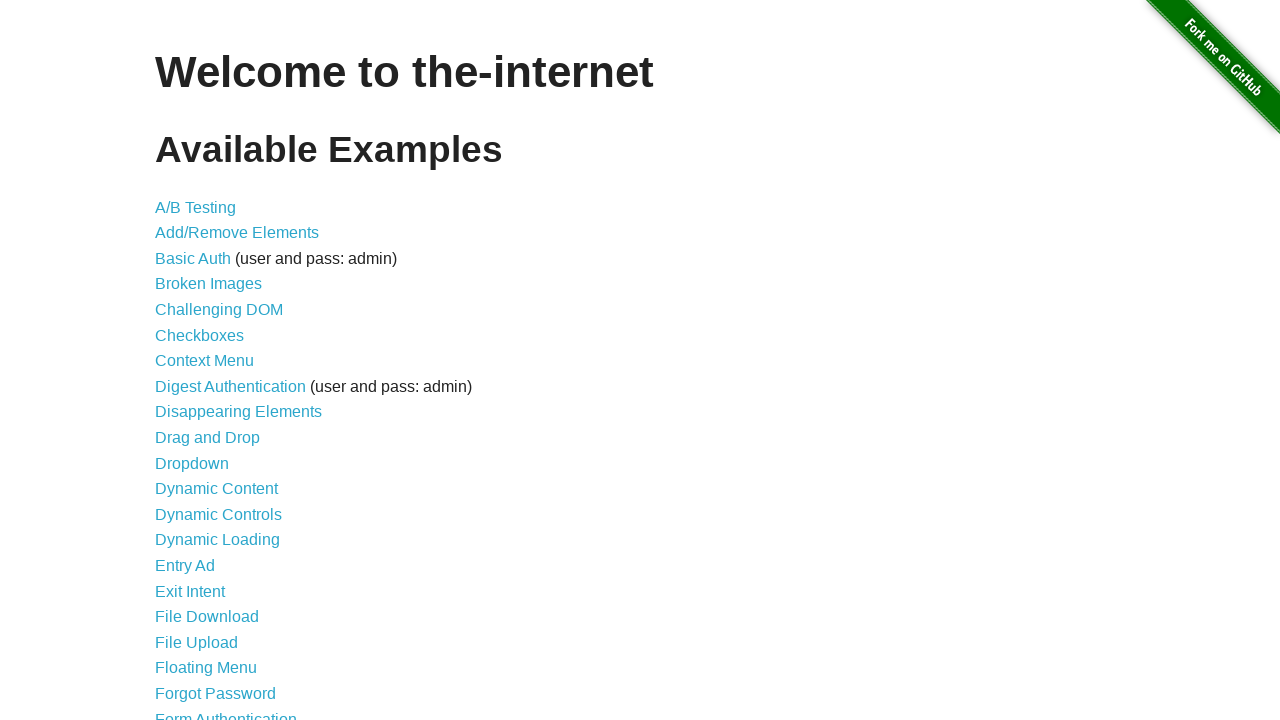

Clicked on Multiple Windows link to navigate to the page at (218, 369) on text=Multiple Windows
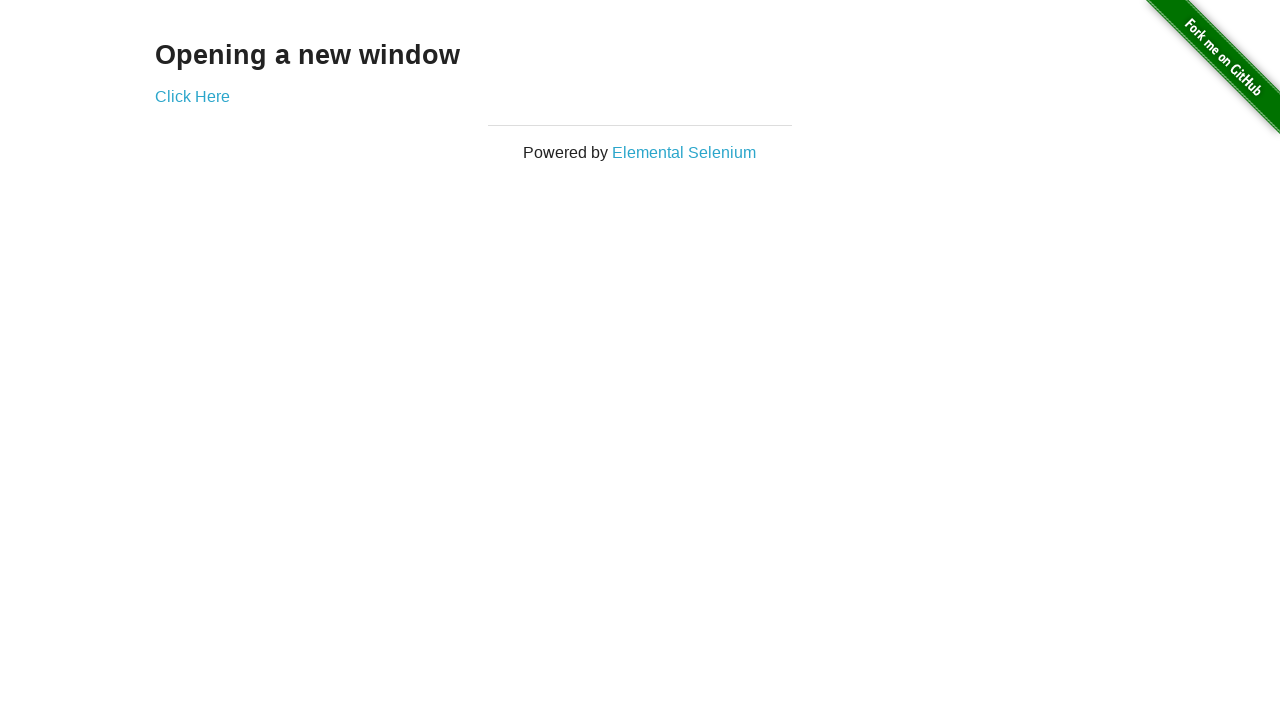

Executed JavaScript to show alert with 'Hello World'
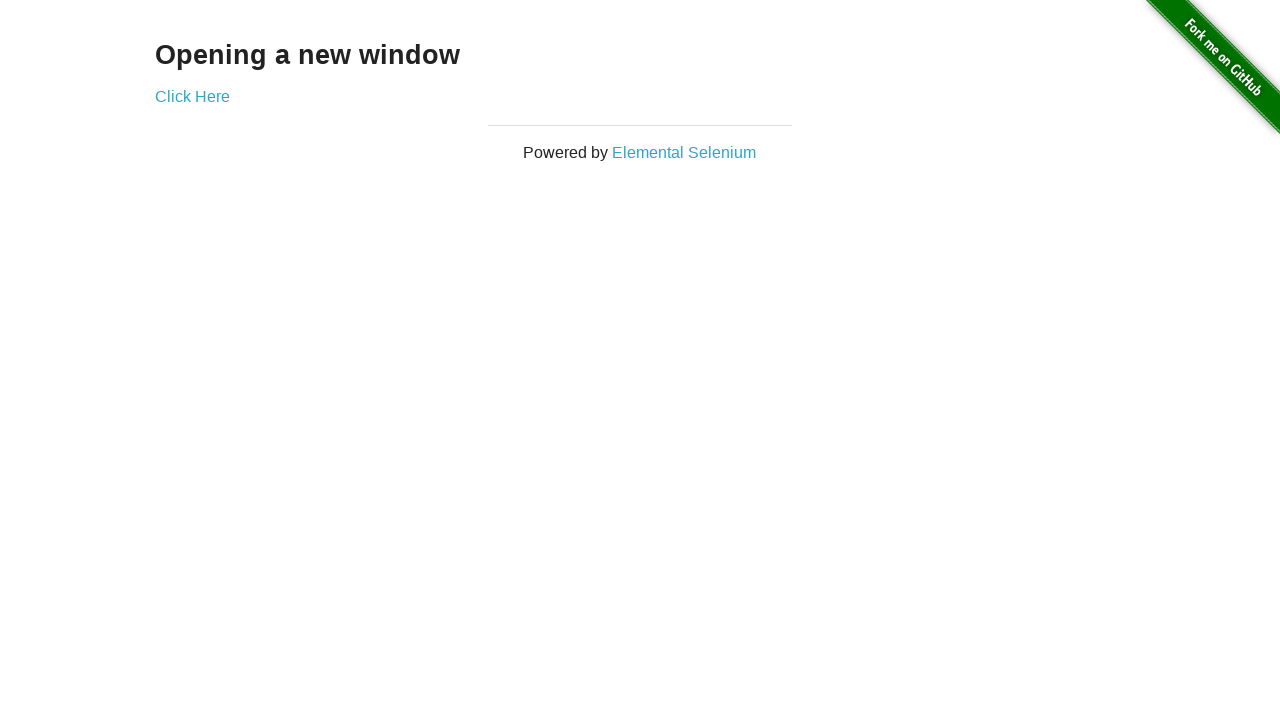

Set up dialog handler to accept alert dialogs
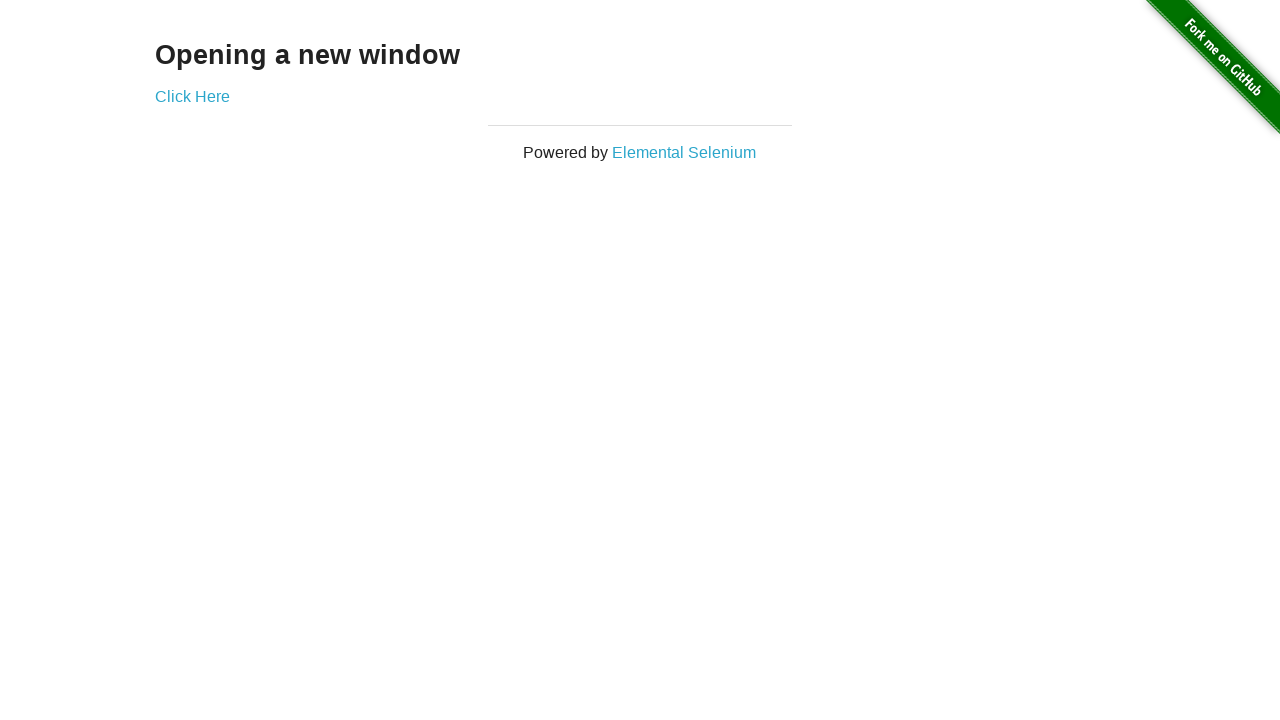

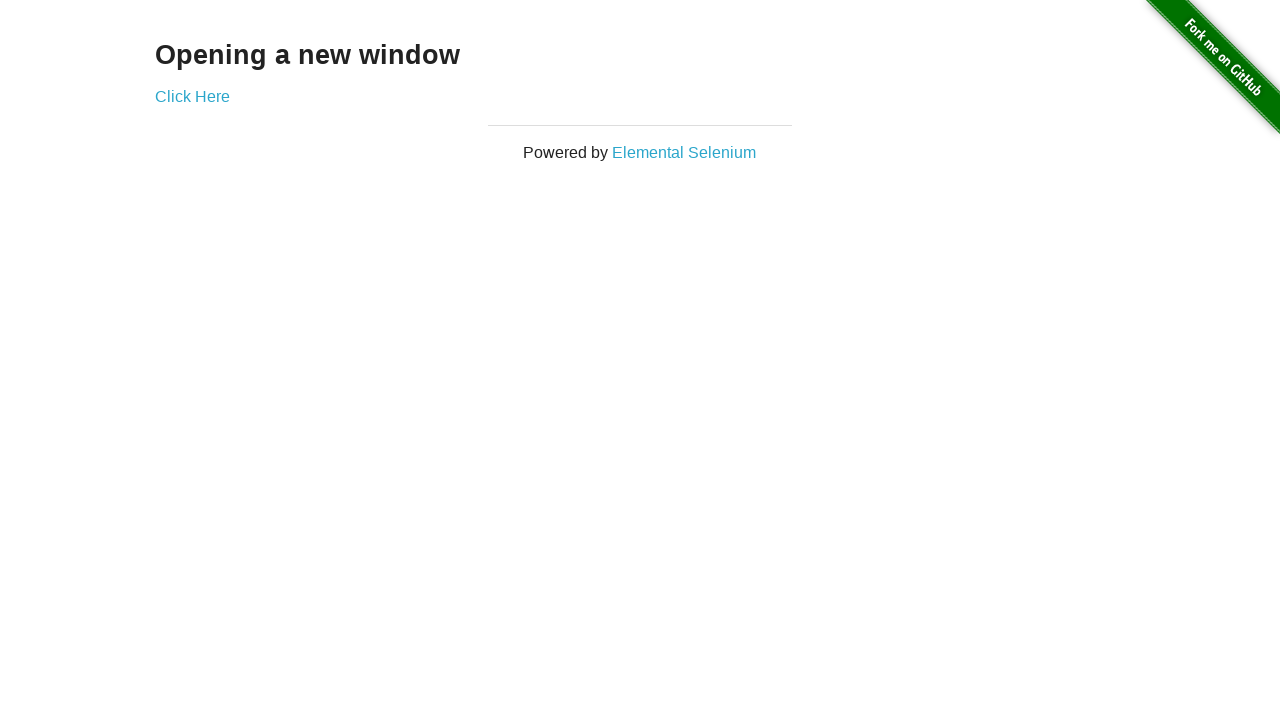